Tests editing a todo item by double-clicking and entering new text

Starting URL: https://demo.playwright.dev/todomvc

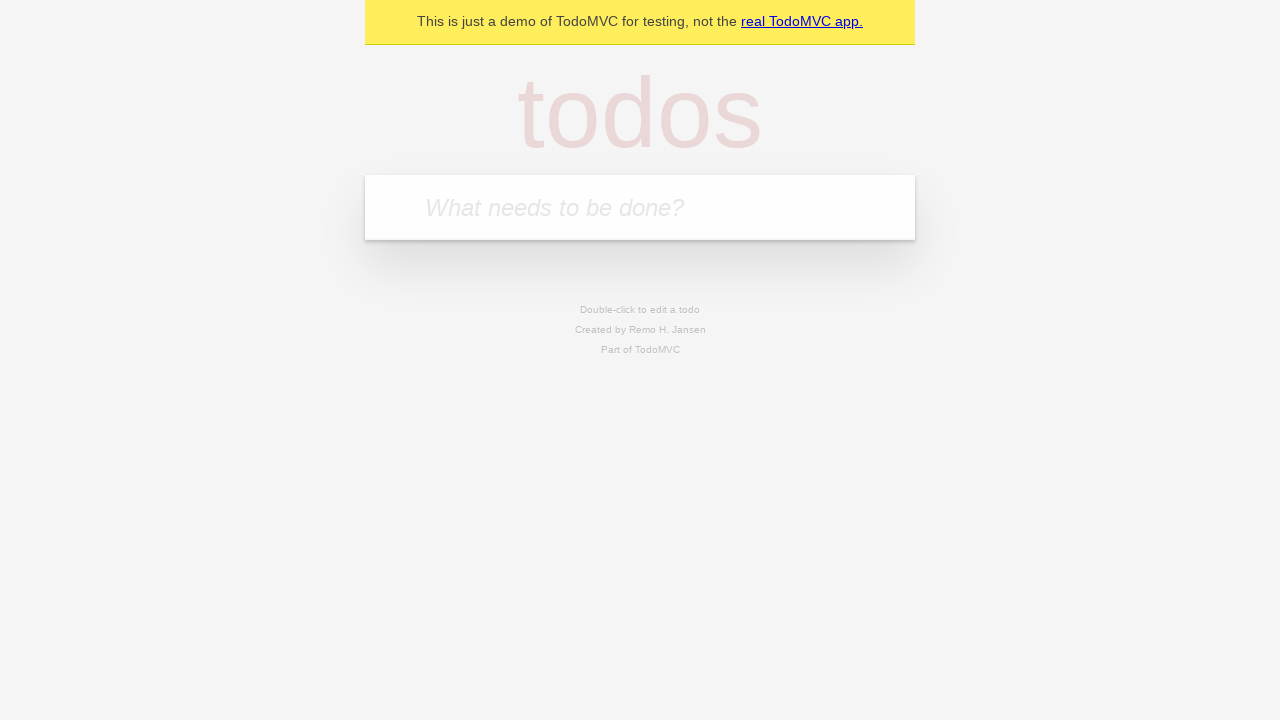

Filled input with first todo item 'buy some cheese' on internal:attr=[placeholder="What needs to be done?"i]
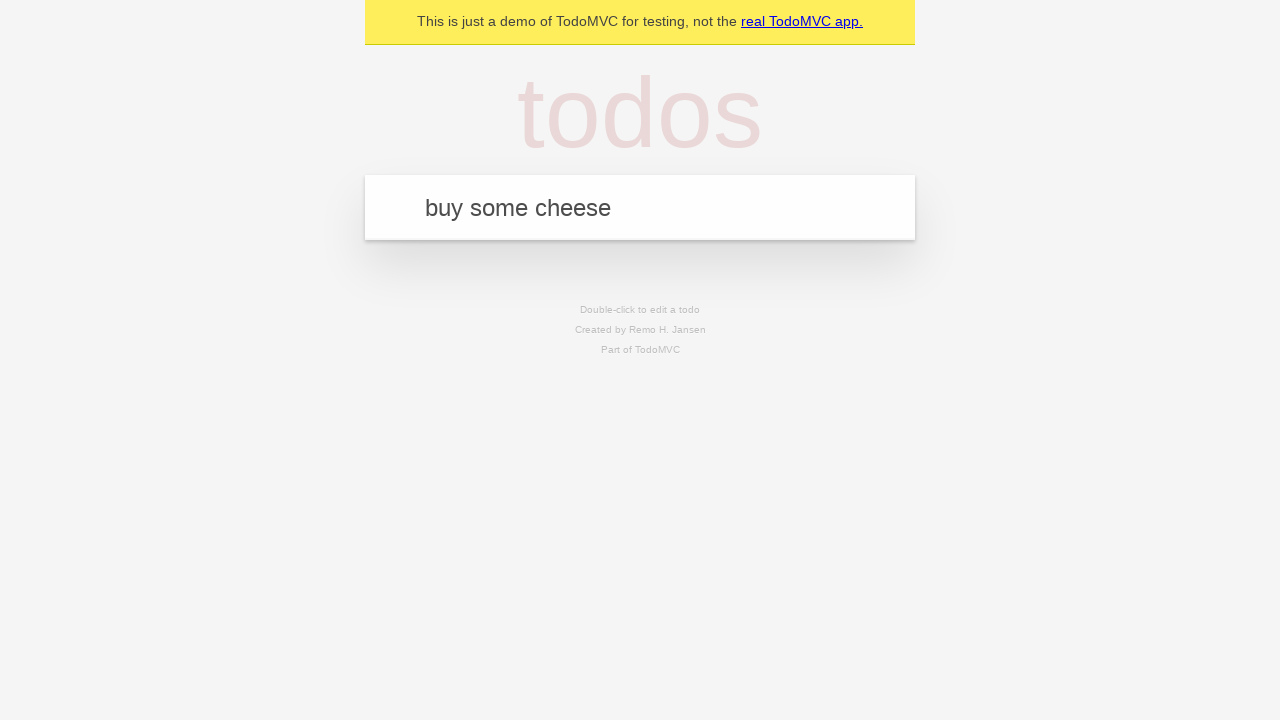

Pressed Enter to add first todo item on internal:attr=[placeholder="What needs to be done?"i]
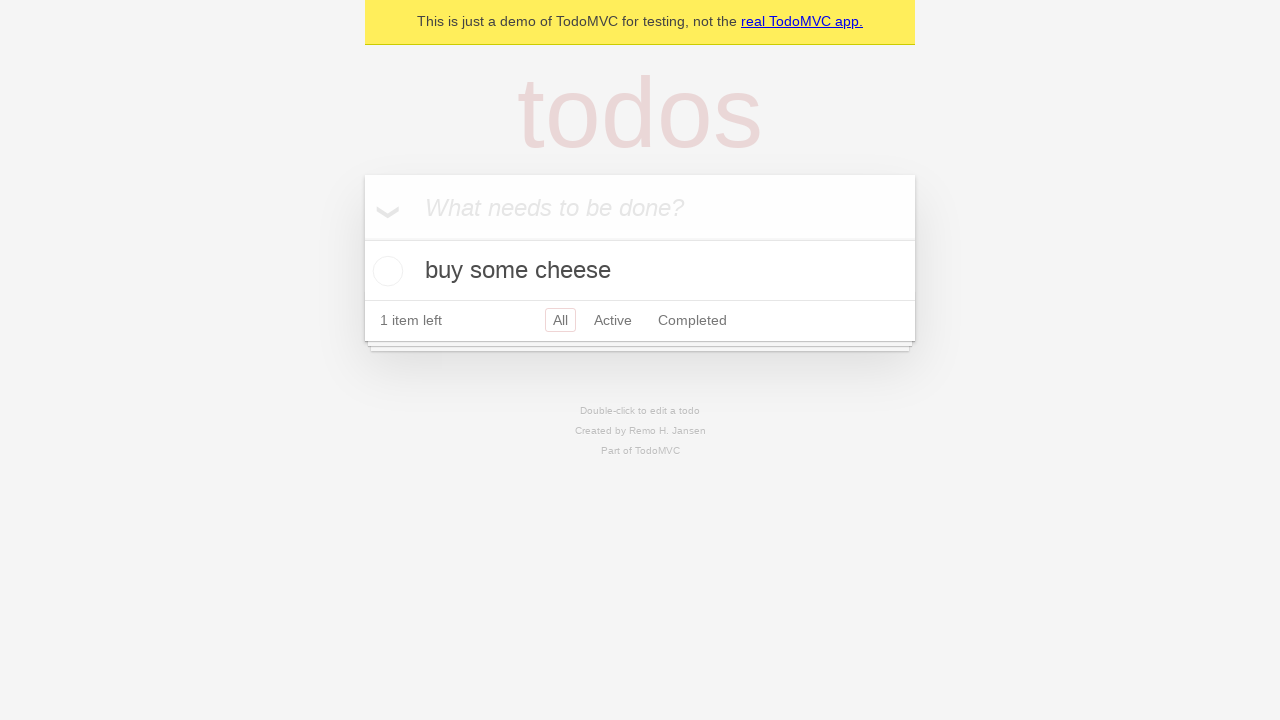

Filled input with second todo item 'feed the cat' on internal:attr=[placeholder="What needs to be done?"i]
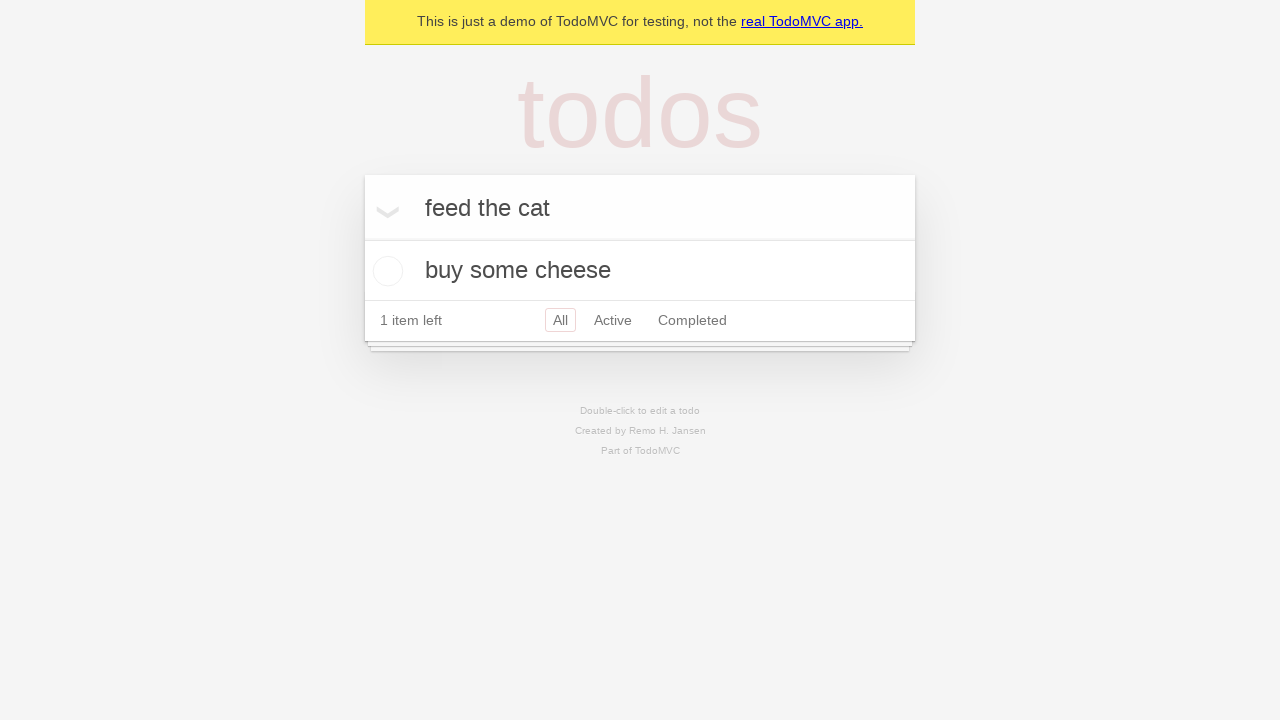

Pressed Enter to add second todo item on internal:attr=[placeholder="What needs to be done?"i]
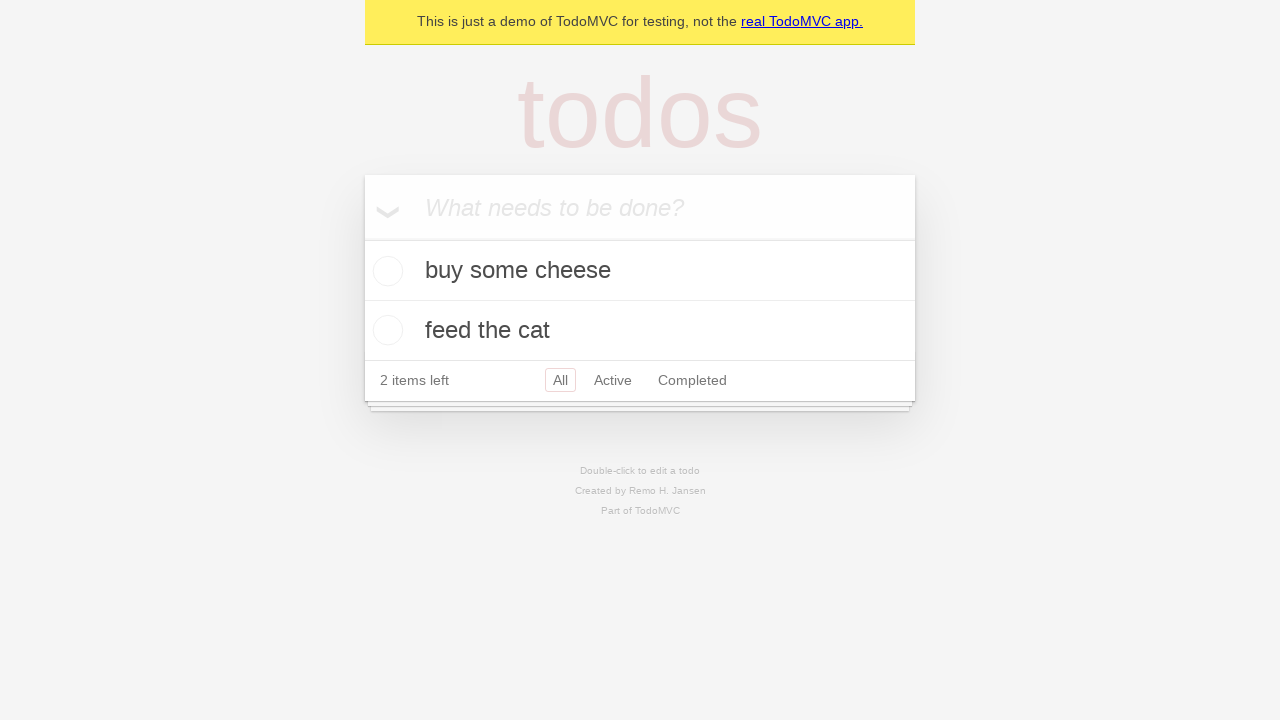

Filled input with third todo item 'book a doctors appointment' on internal:attr=[placeholder="What needs to be done?"i]
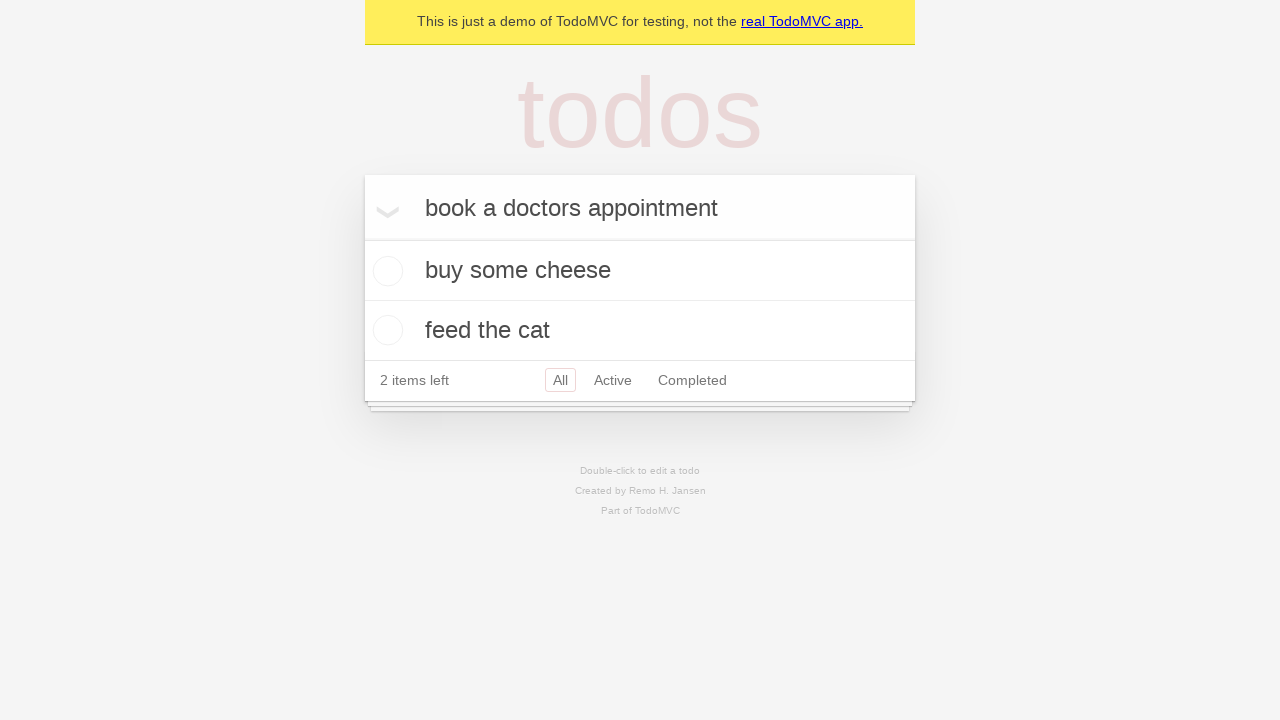

Pressed Enter to add third todo item on internal:attr=[placeholder="What needs to be done?"i]
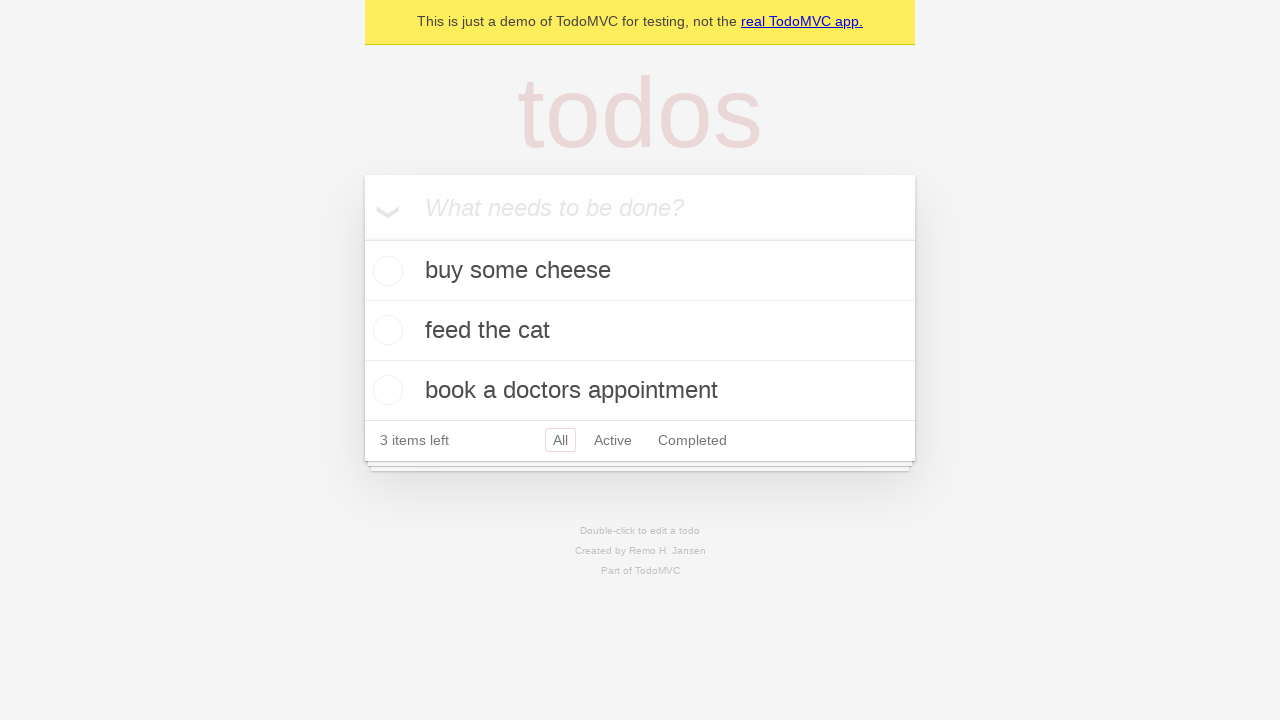

Double-clicked second todo item to enter edit mode at (640, 331) on internal:testid=[data-testid="todo-item"s] >> nth=1
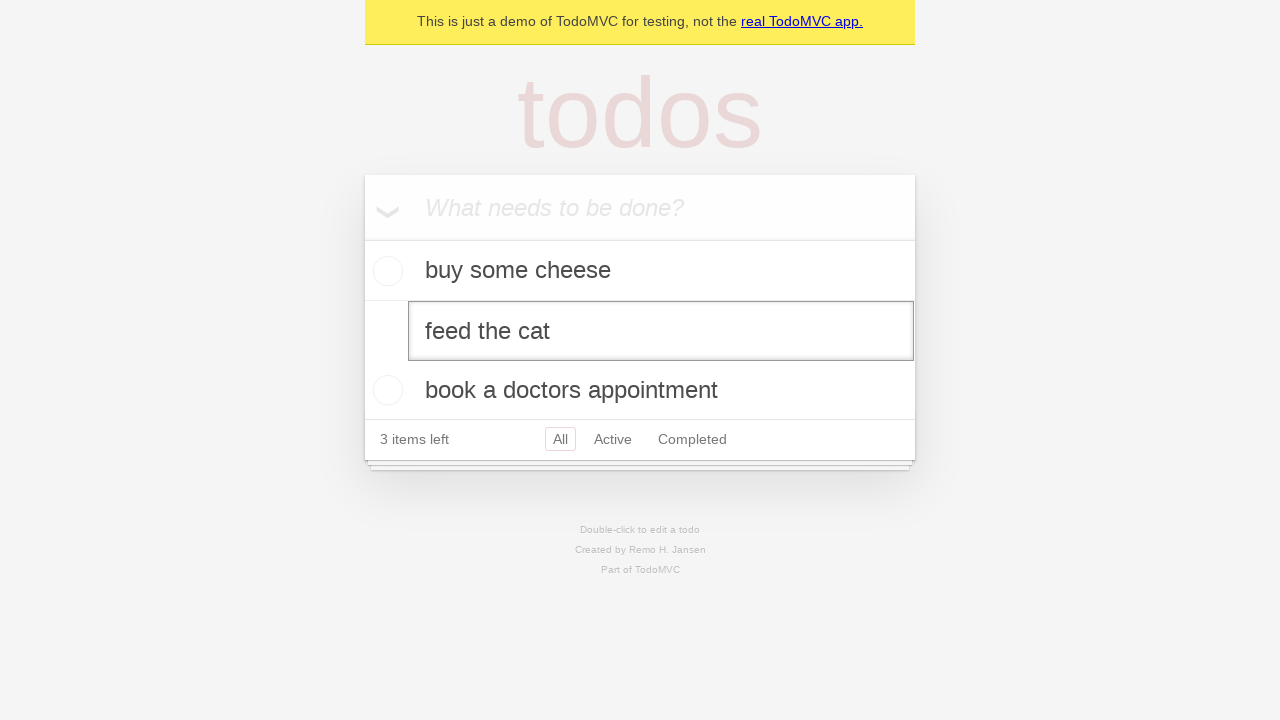

Filled edit textbox with new text 'buy some sausages' on internal:testid=[data-testid="todo-item"s] >> nth=1 >> internal:role=textbox[nam
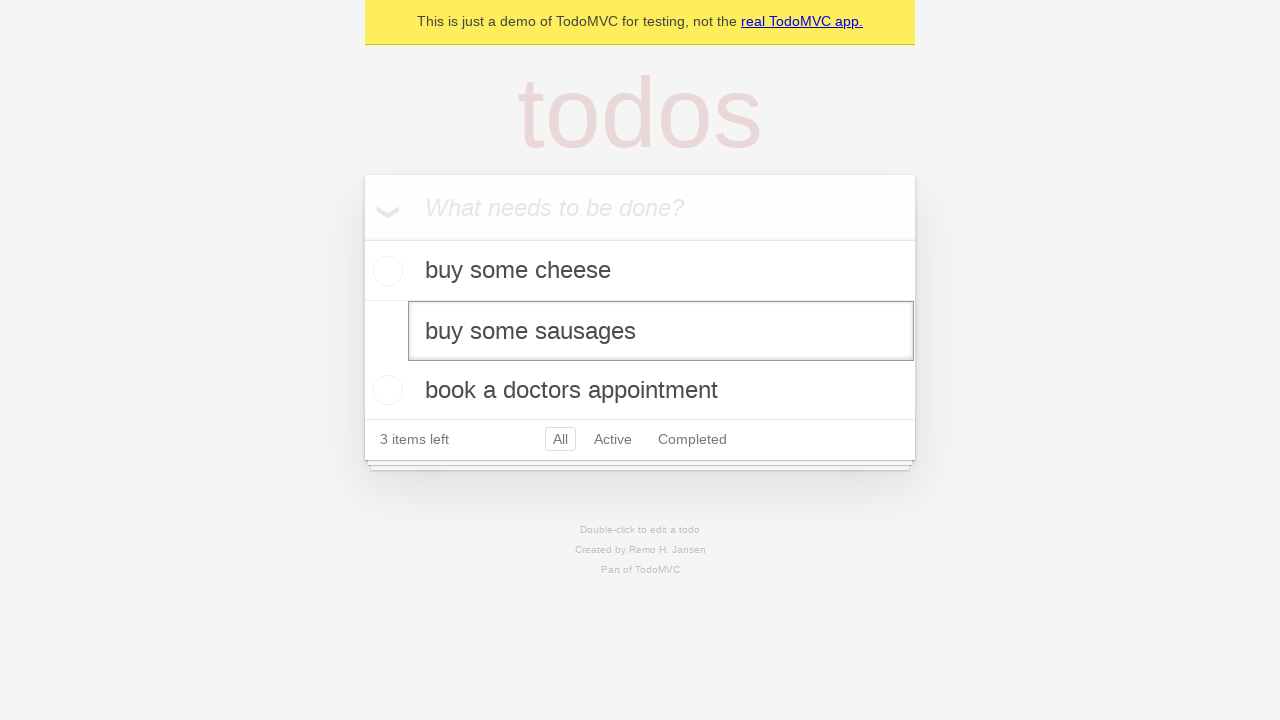

Pressed Enter to save the edited todo item on internal:testid=[data-testid="todo-item"s] >> nth=1 >> internal:role=textbox[nam
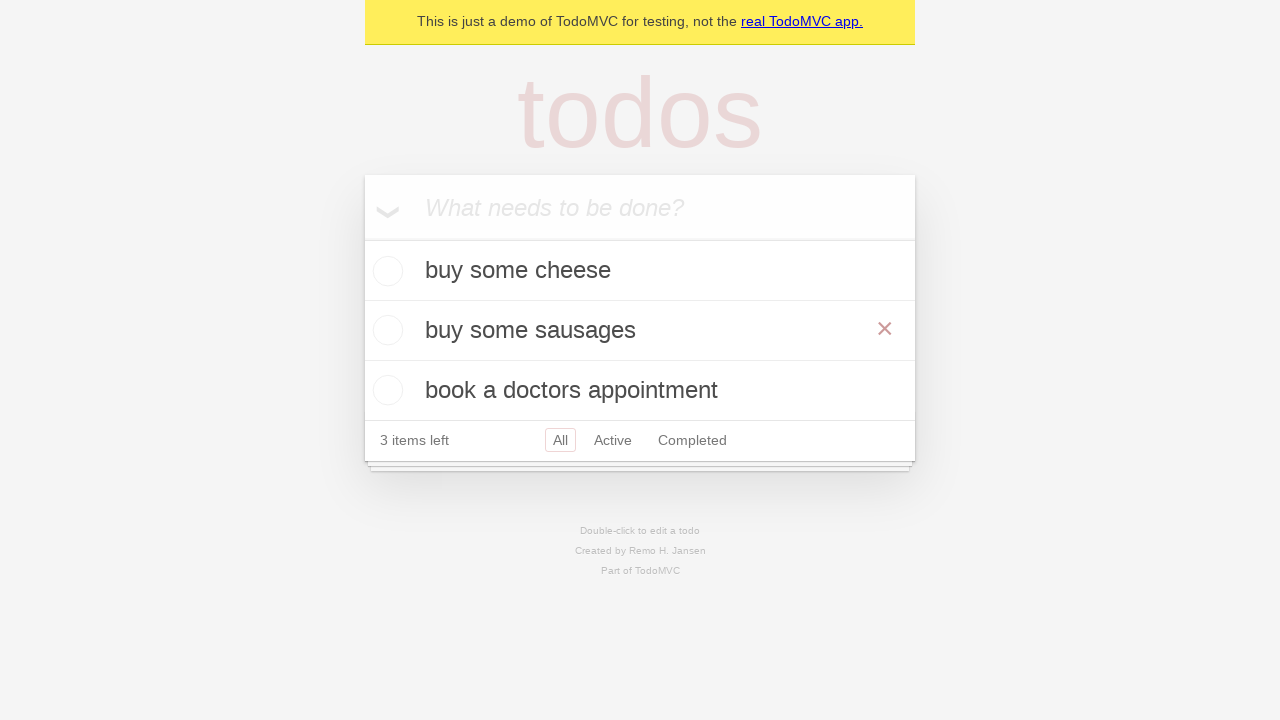

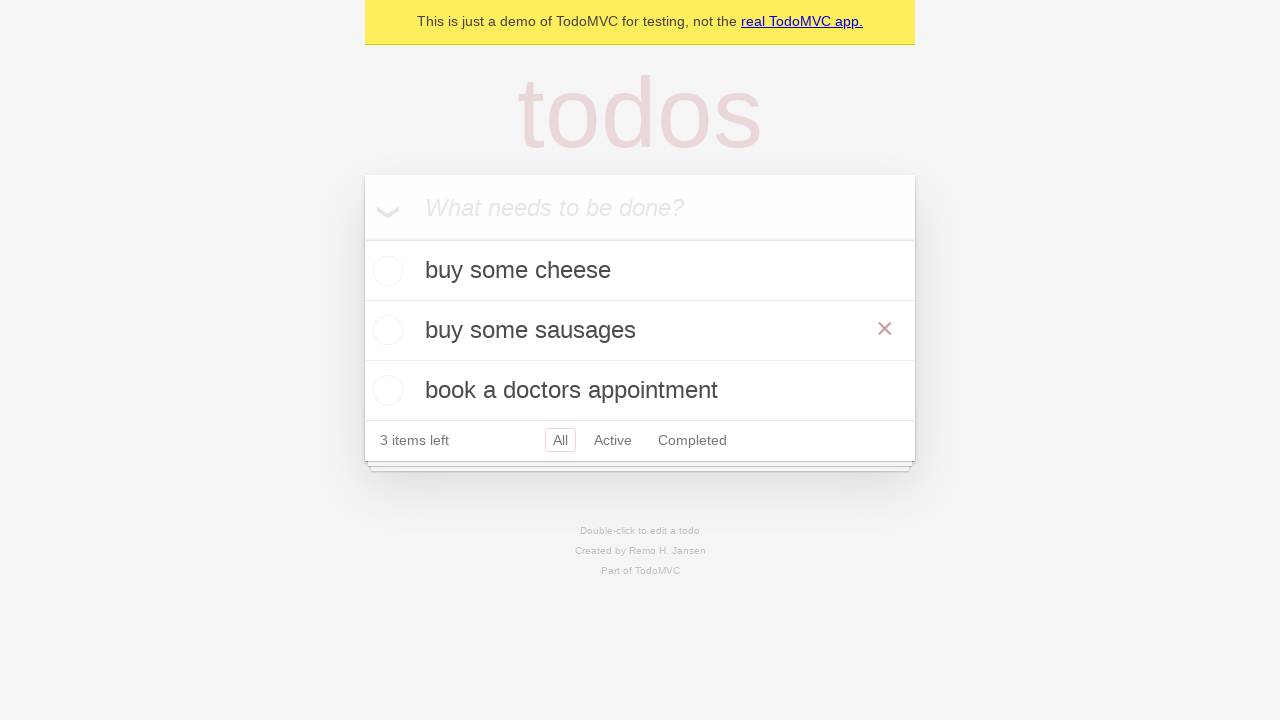